Tests right-click context menu functionality and alert handling

Starting URL: https://swisnl.github.io/jQuery-contextMenu/demo.html

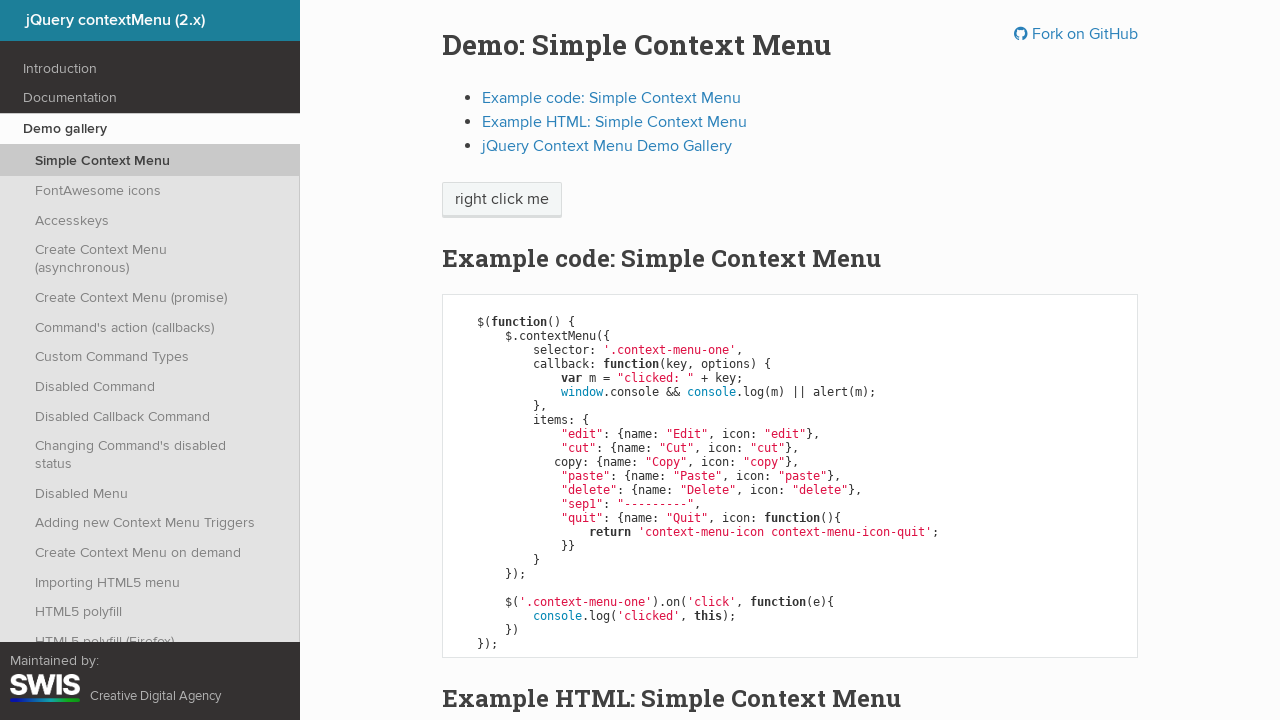

Right-clicked on the target button to open context menu at (502, 200) on xpath=/html/body/div/section/div/div/div/p/span
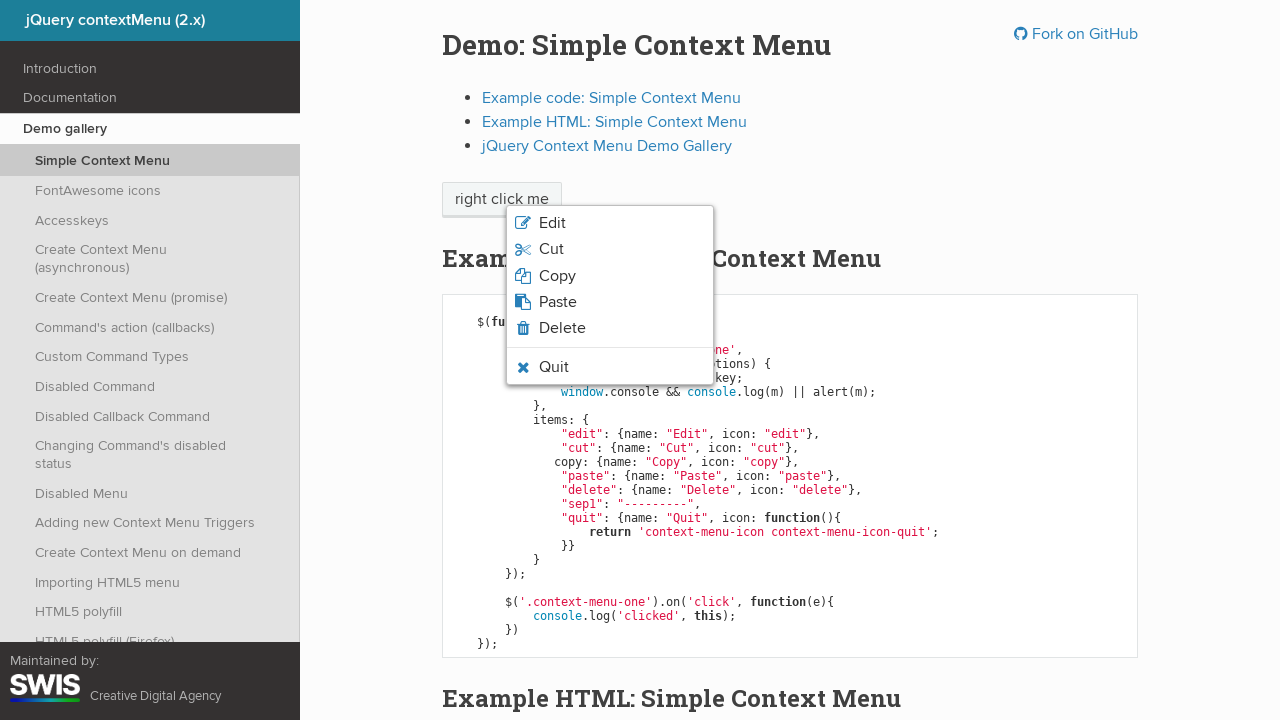

Clicked on the first context menu item at (552, 223) on xpath=/html/body/ul/li[1]/span
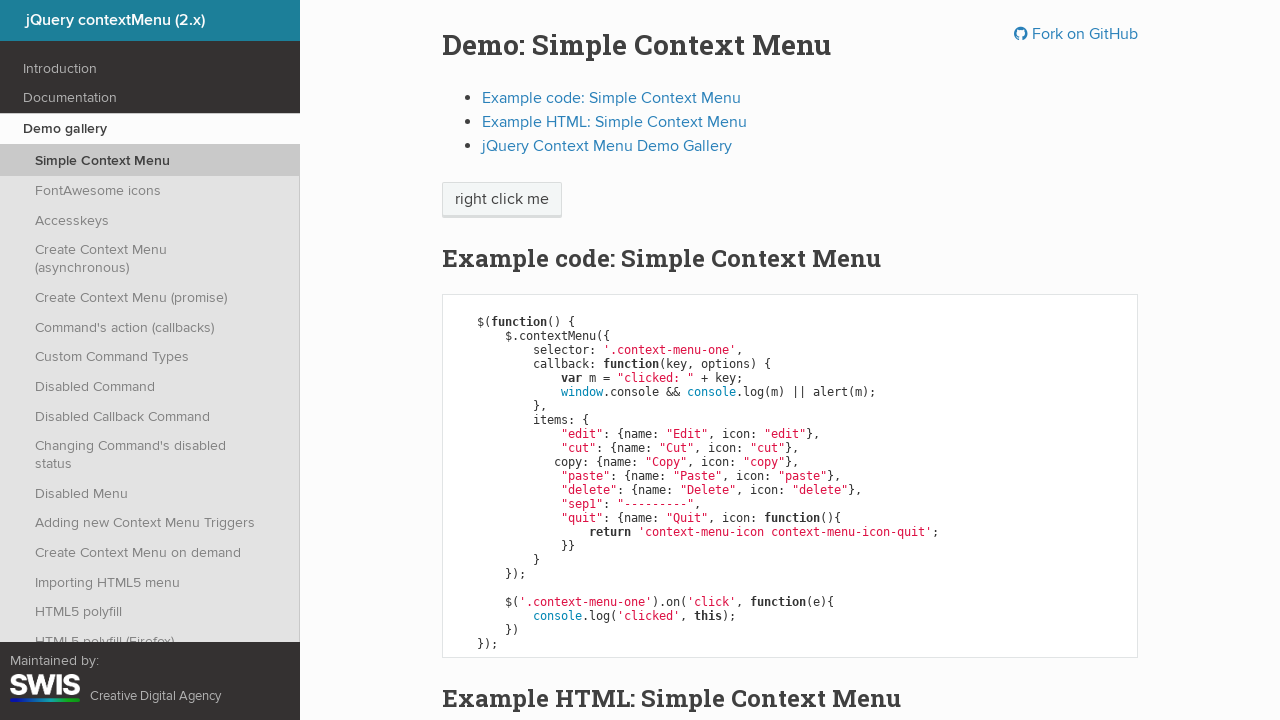

Set up alert handler to accept dialogs
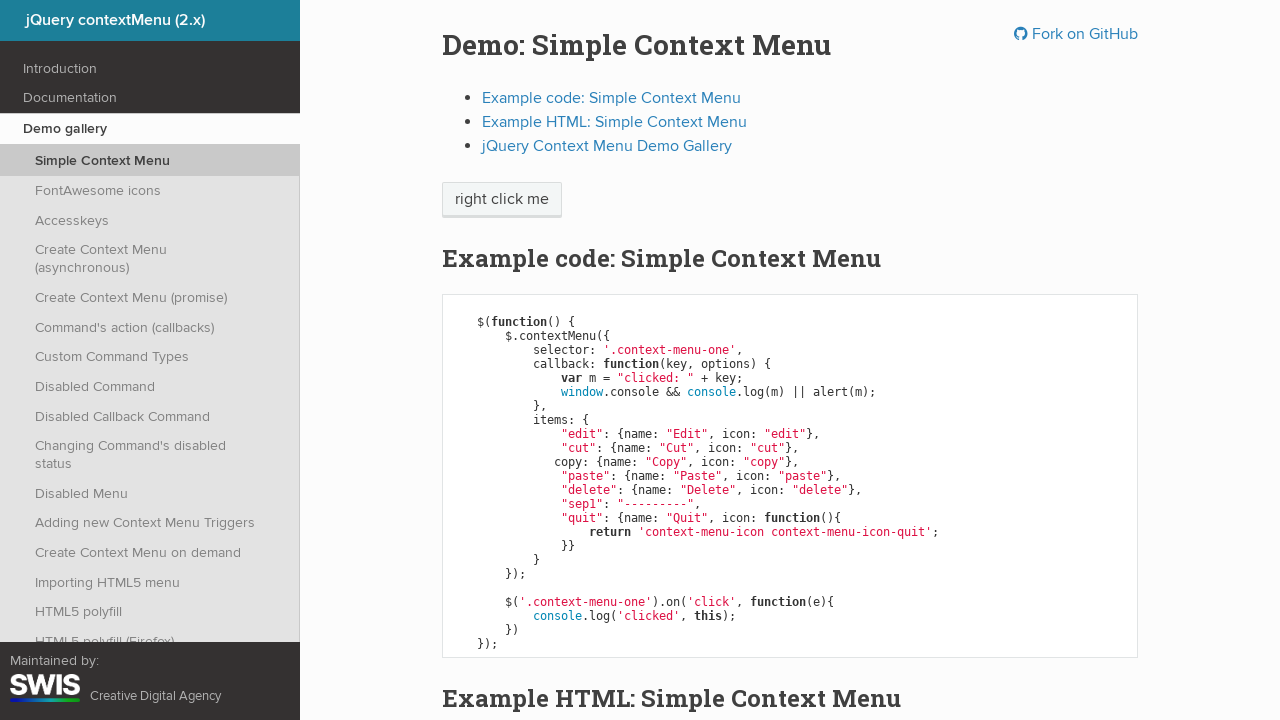

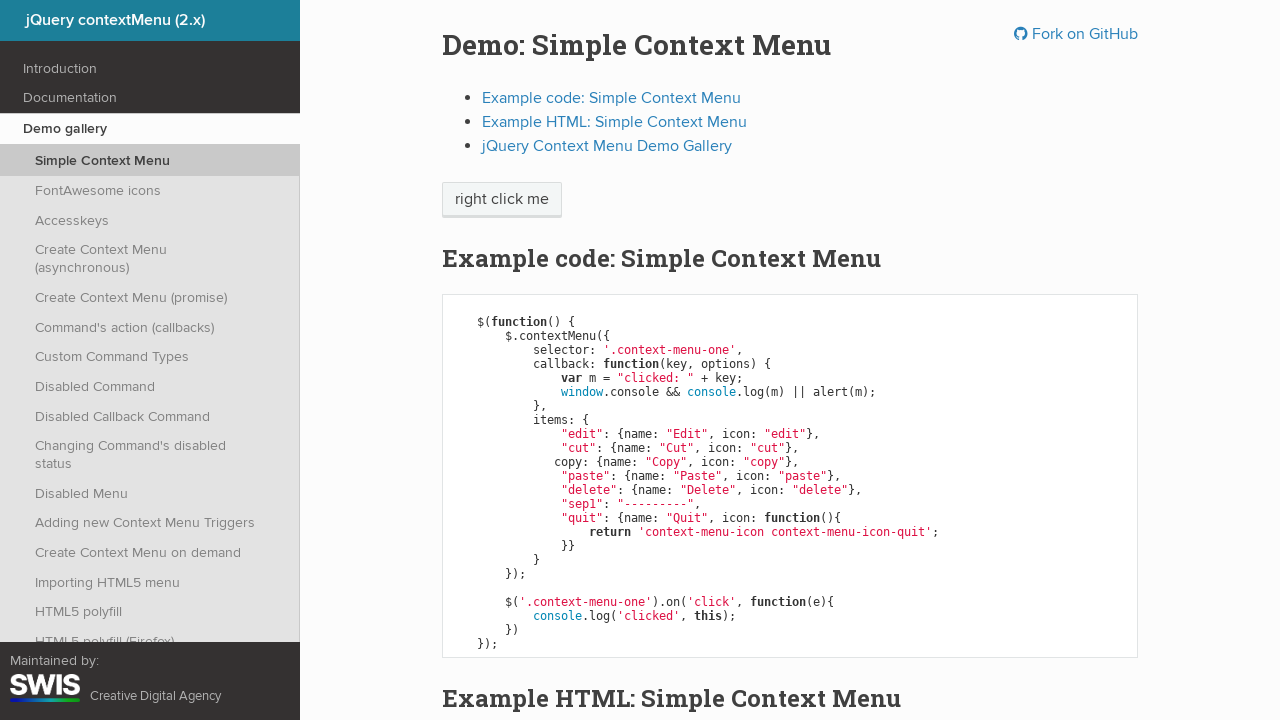